Tests clicking a button that triggers an alert, accepting the alert, and verifying the button value changed

Starting URL: http://webengine-test.azurewebsites.net/

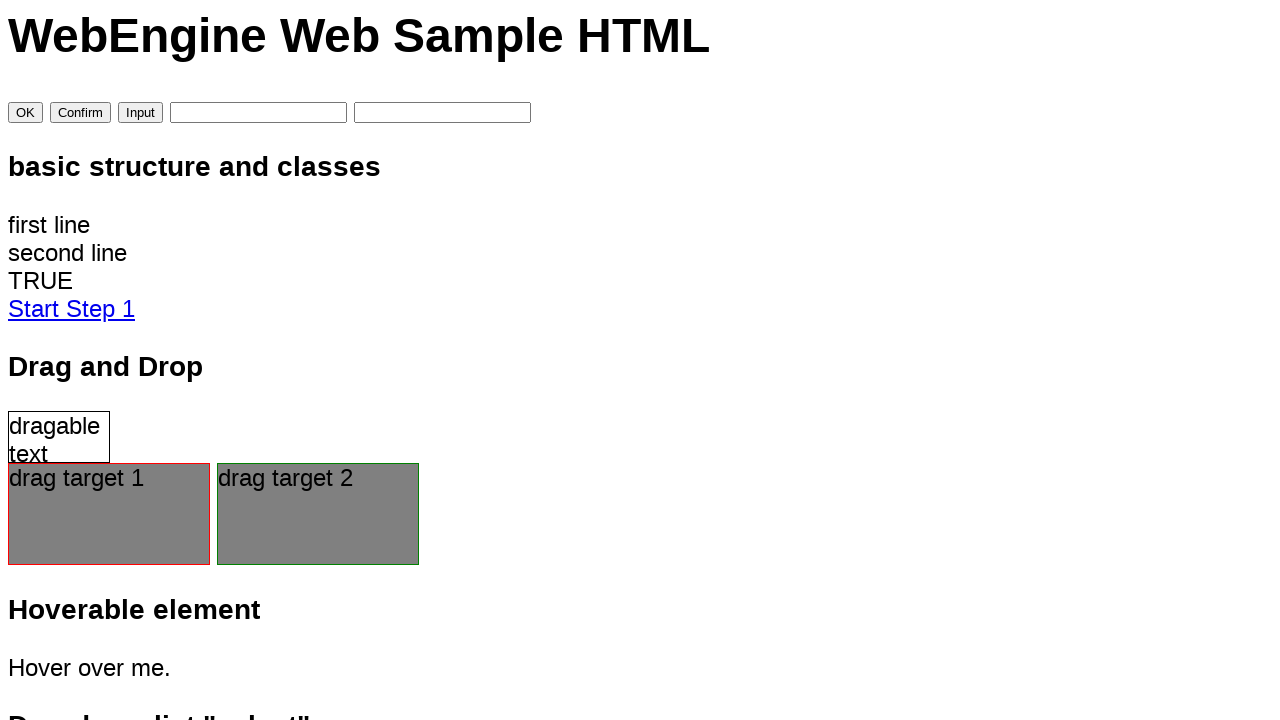

Set up dialog handler to accept alerts
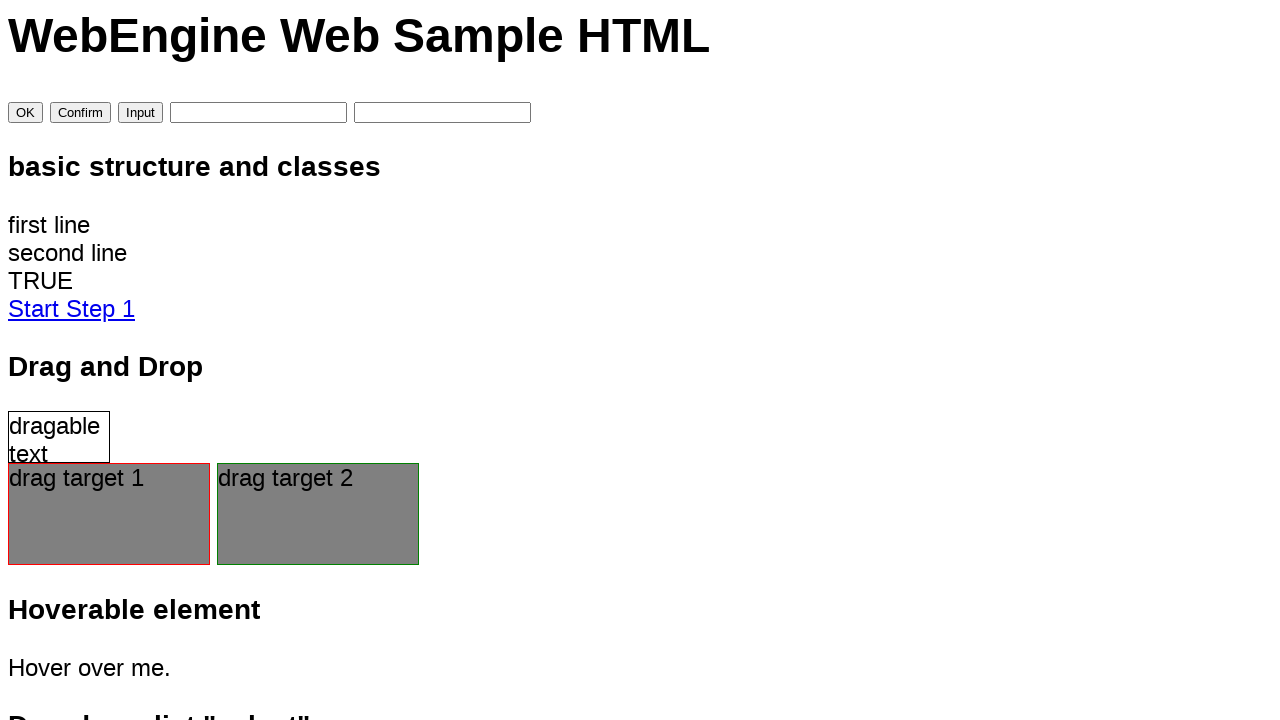

Clicked button with ID 'btnButtonOk' to trigger alert at (26, 113) on #btnButtonOk
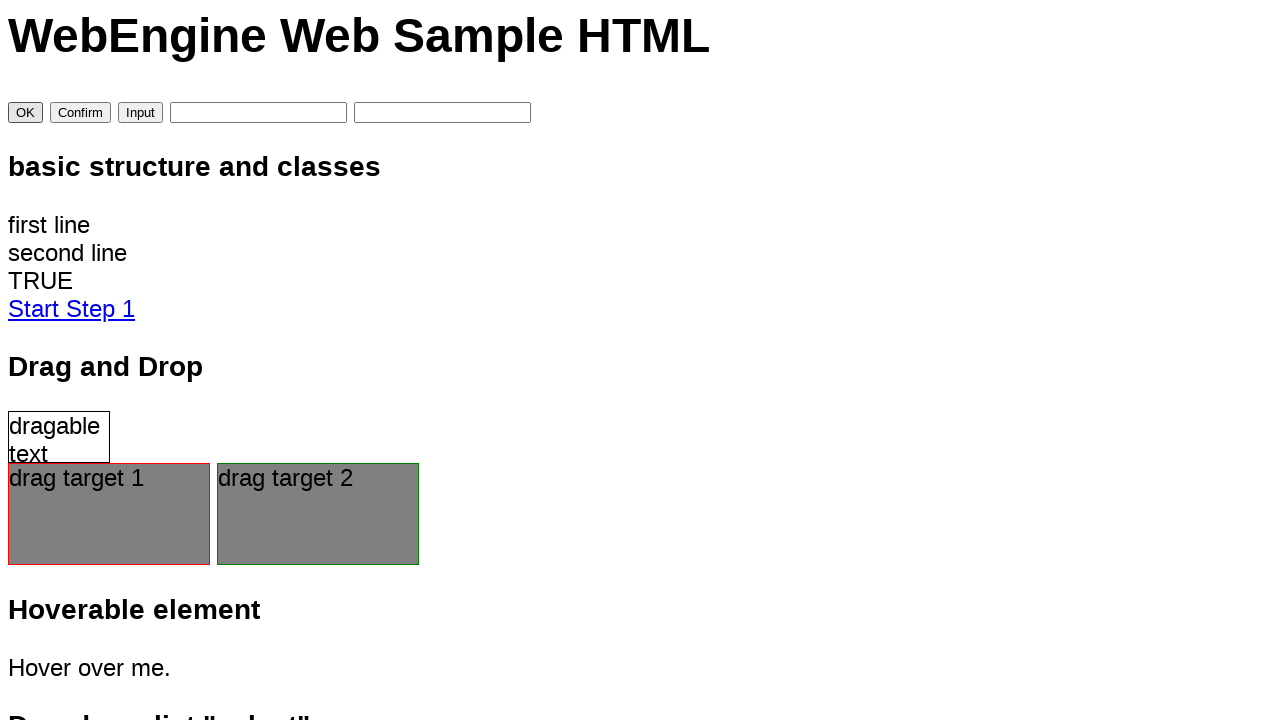

Alert was accepted and button value changed to 'OK'
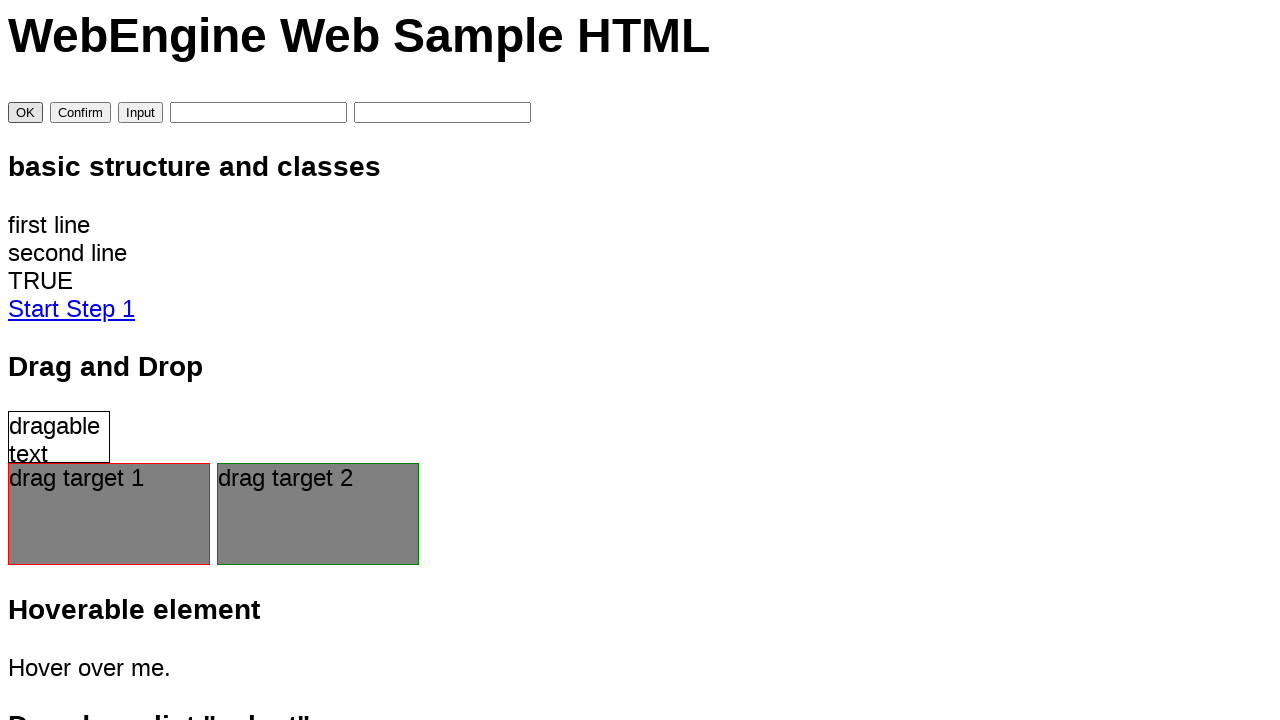

Verified button value is 'OK' as expected
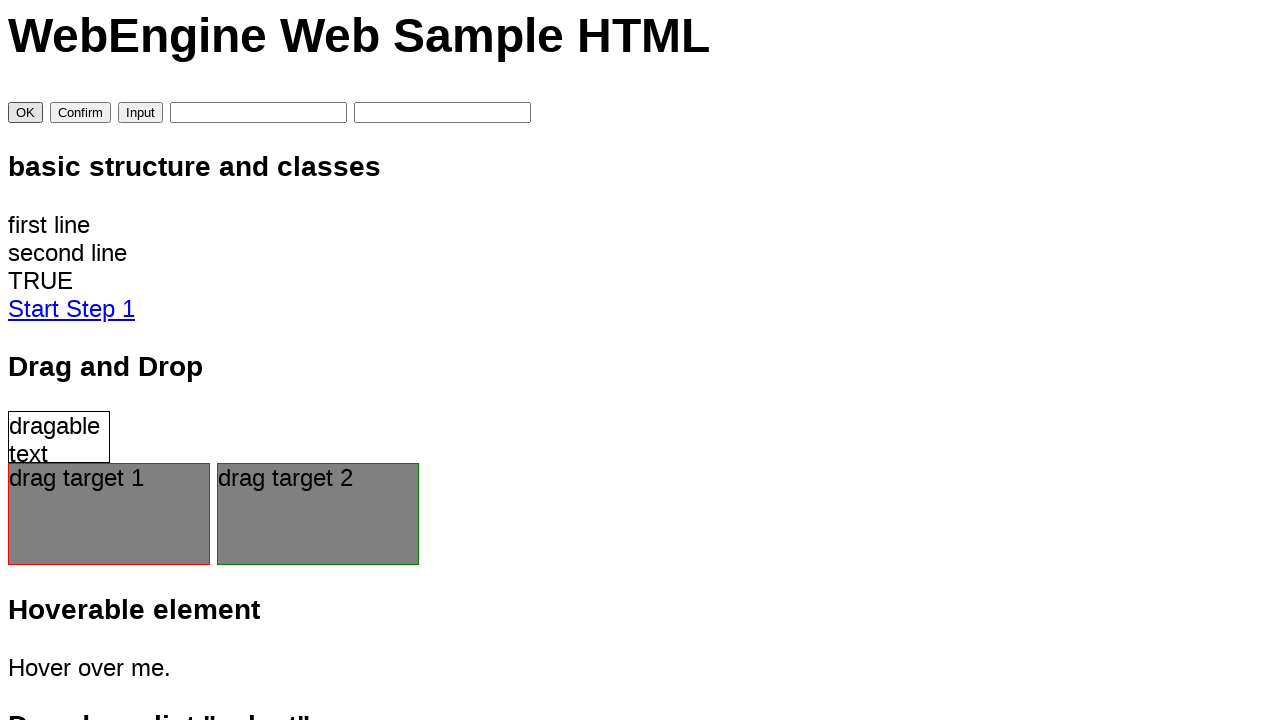

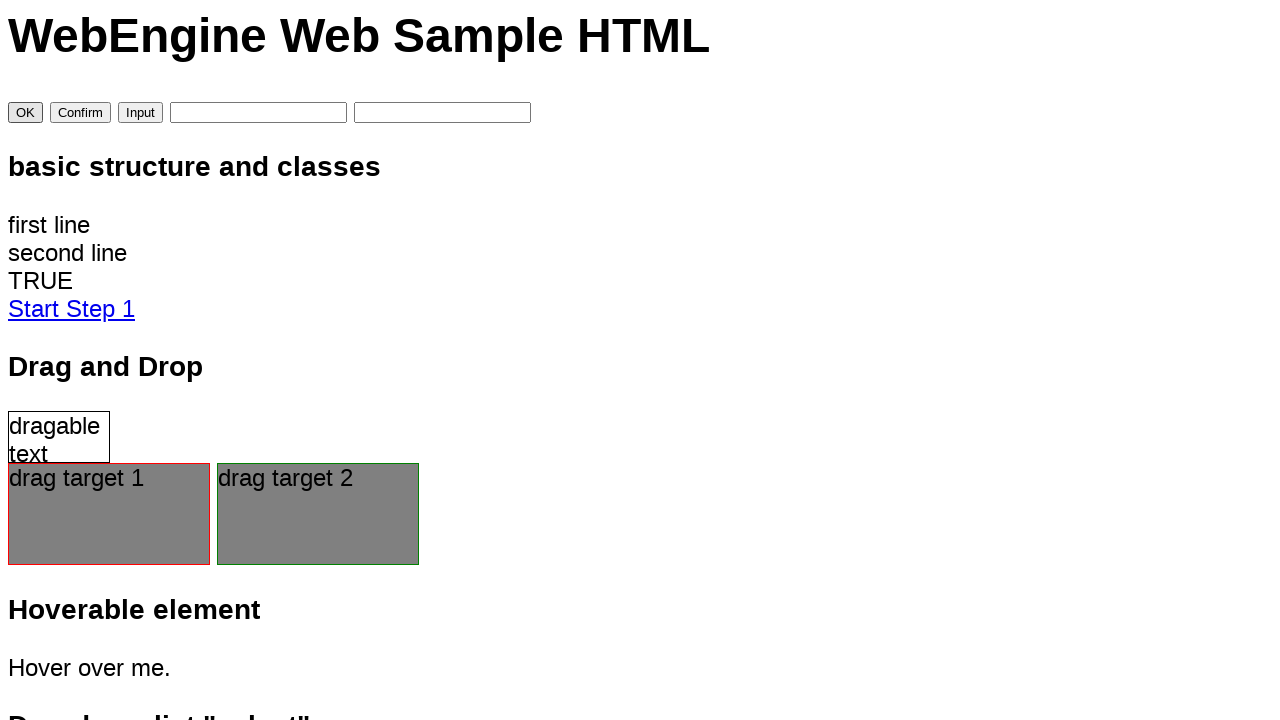